Navigates to a page on wolarm.org, waits for it to fully load including the footer, scrolls to the bottom to trigger any lazy-loaded content, and captures a full-page screenshot for visual regression testing.

Starting URL: https://www.wolarm.org/%D5%B4%D5%A5%D6%80-%D5%B4%D5%A1%D5%BD%D5%AB%D5%B6

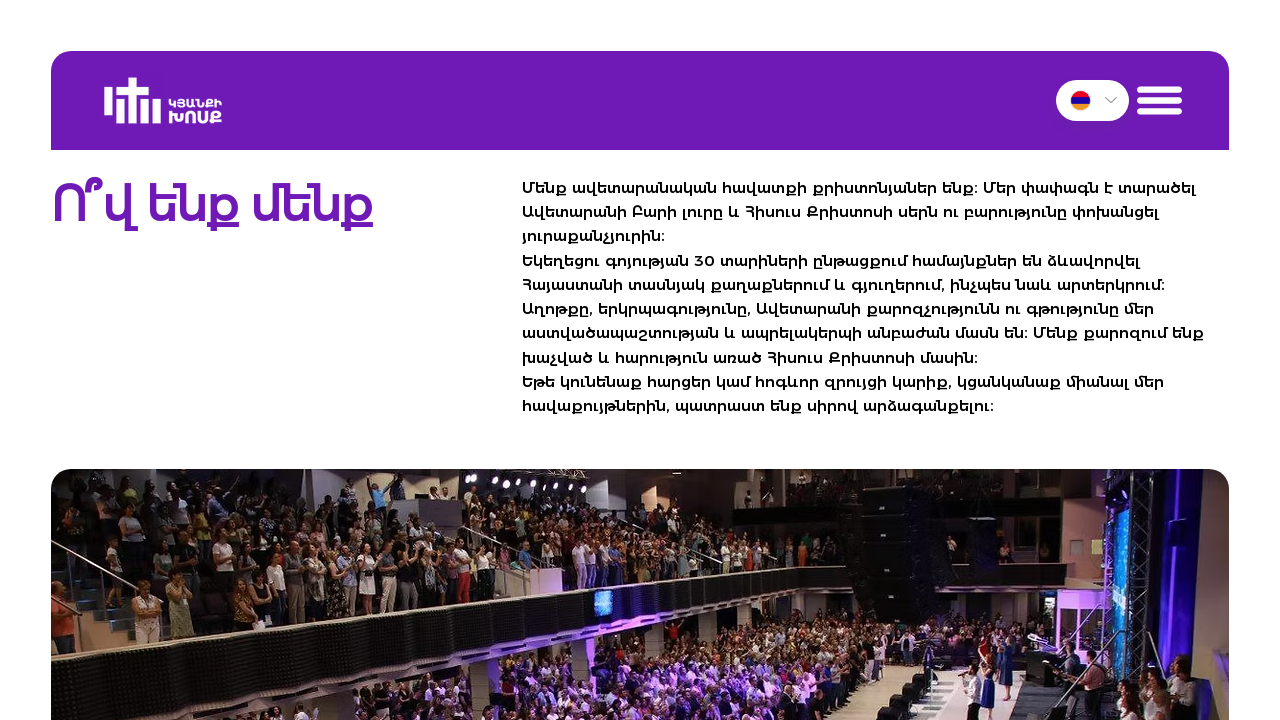

Waited for network idle - page fully loaded
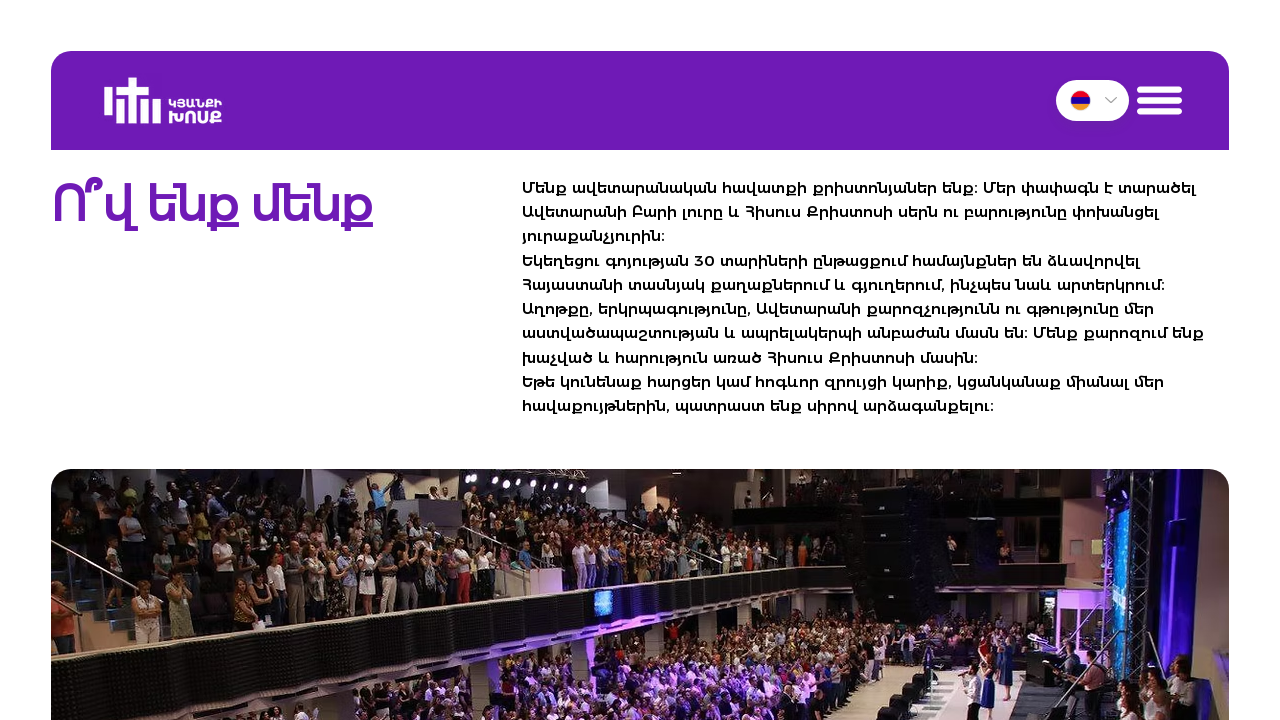

Footer element is now visible on the page
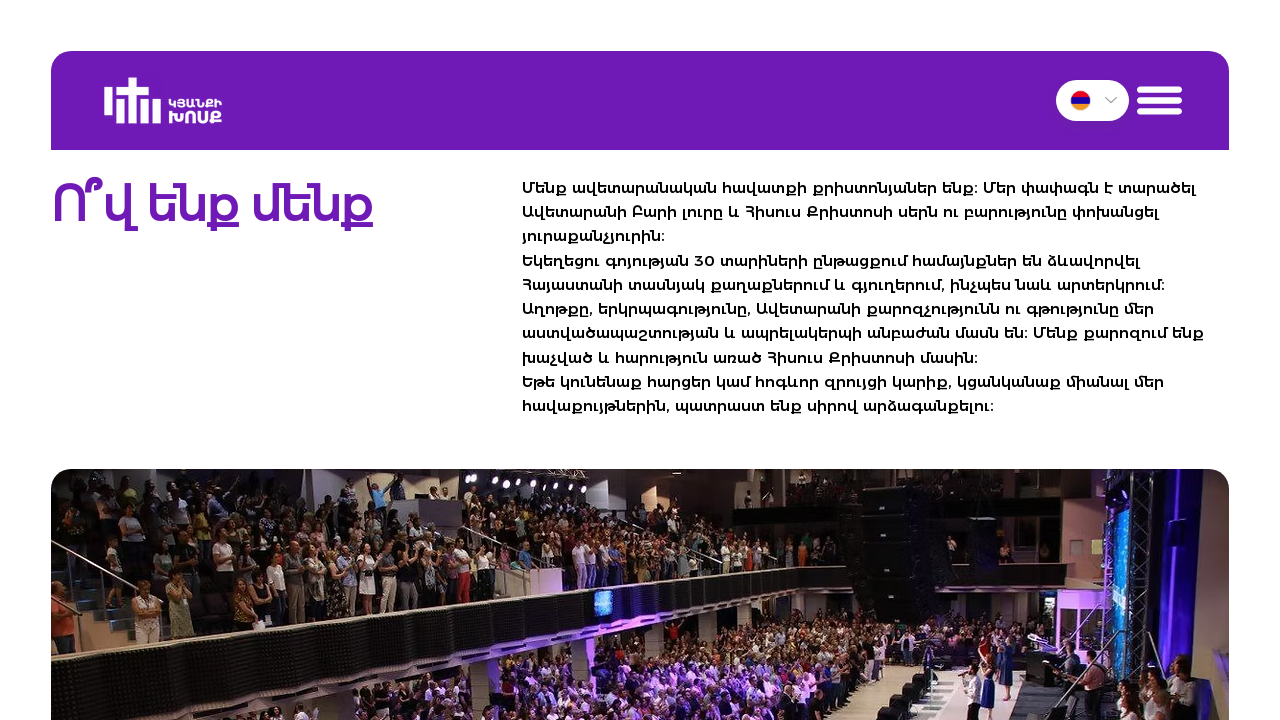

Scrolled to bottom of page to trigger lazy-loaded content
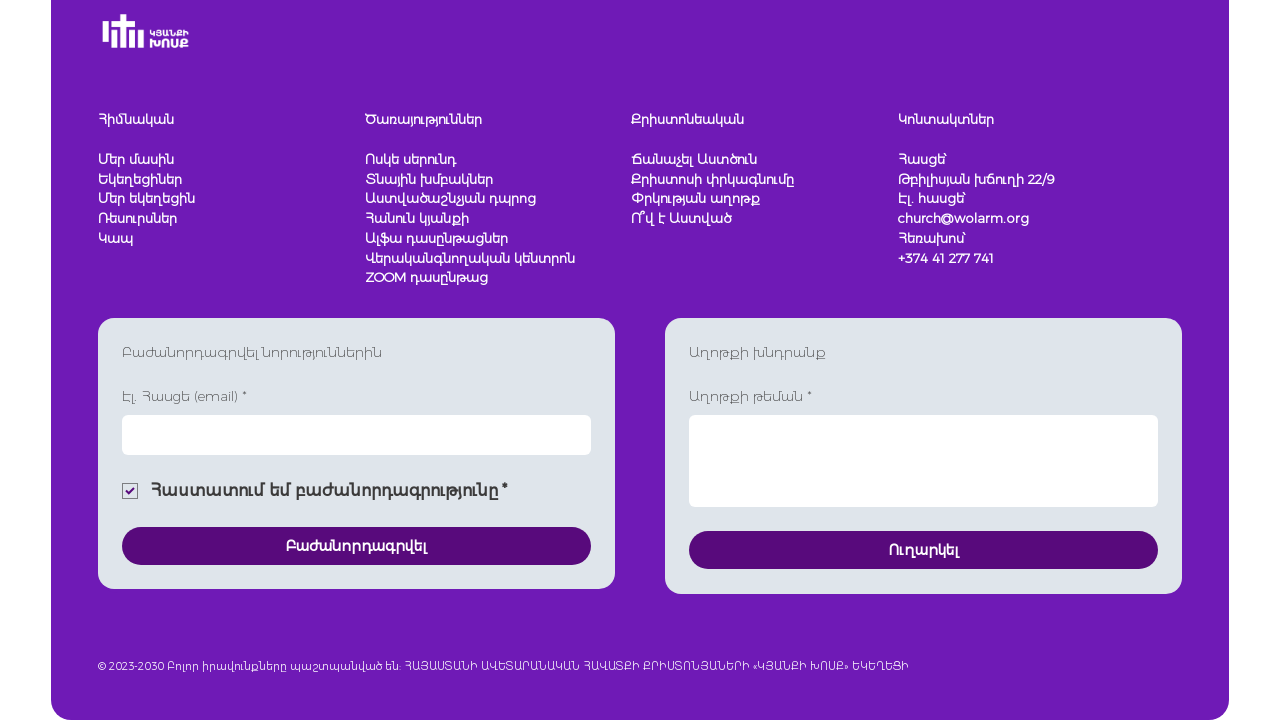

Waited 5 seconds for dynamic content to load
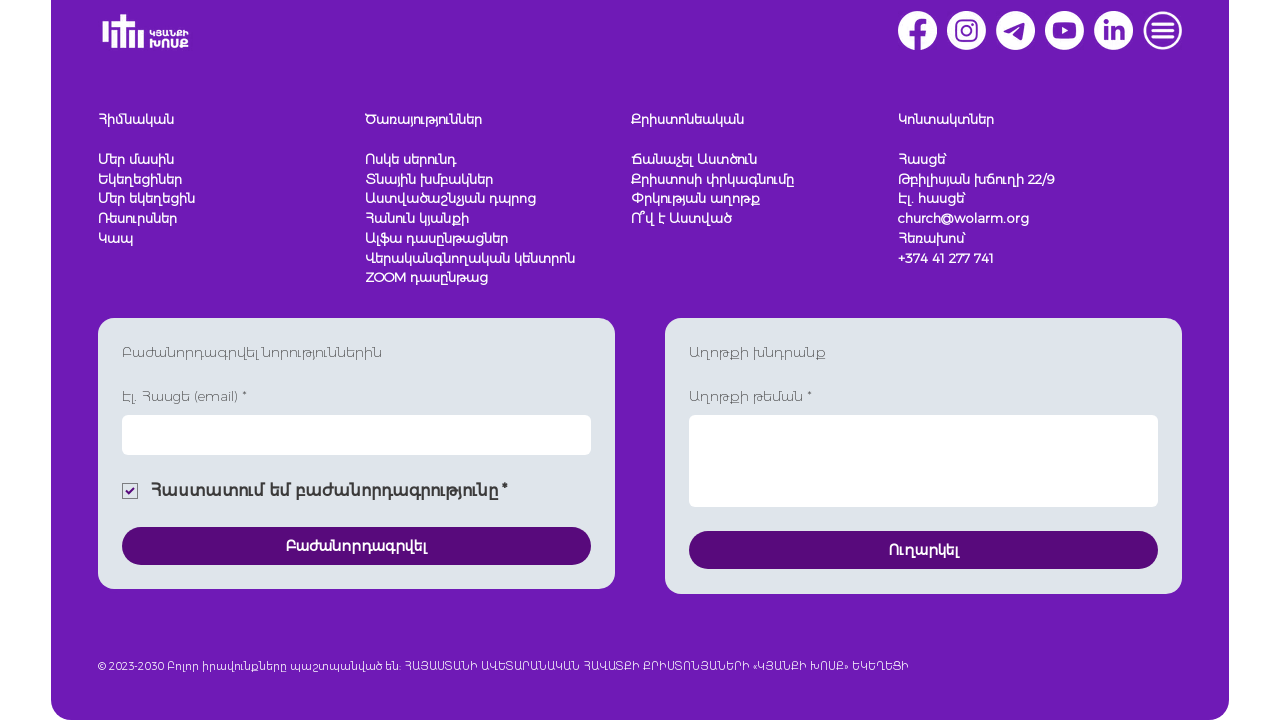

Verified footer is visible - layout stability check complete
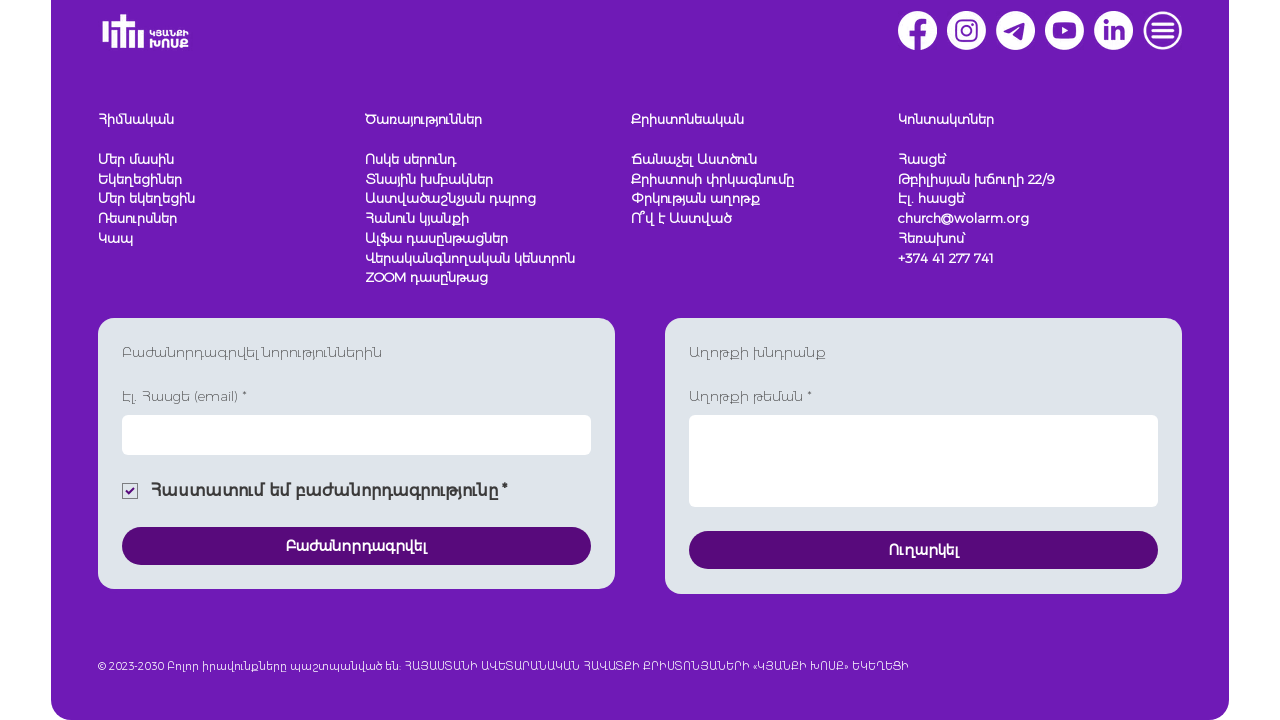

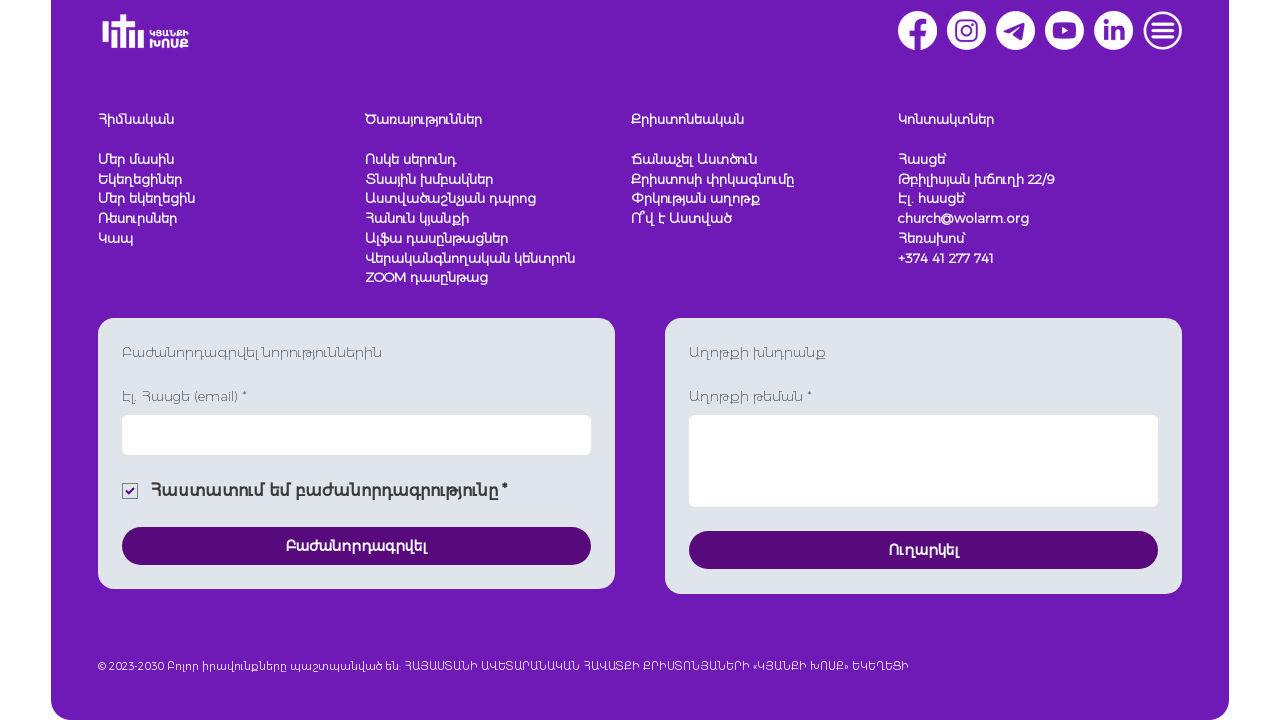